Tests JavaScript simple alert handling by clicking a button to trigger an alert, retrieving the alert text, and accepting (closing) the alert.

Starting URL: https://training-support.net/webelements/alerts

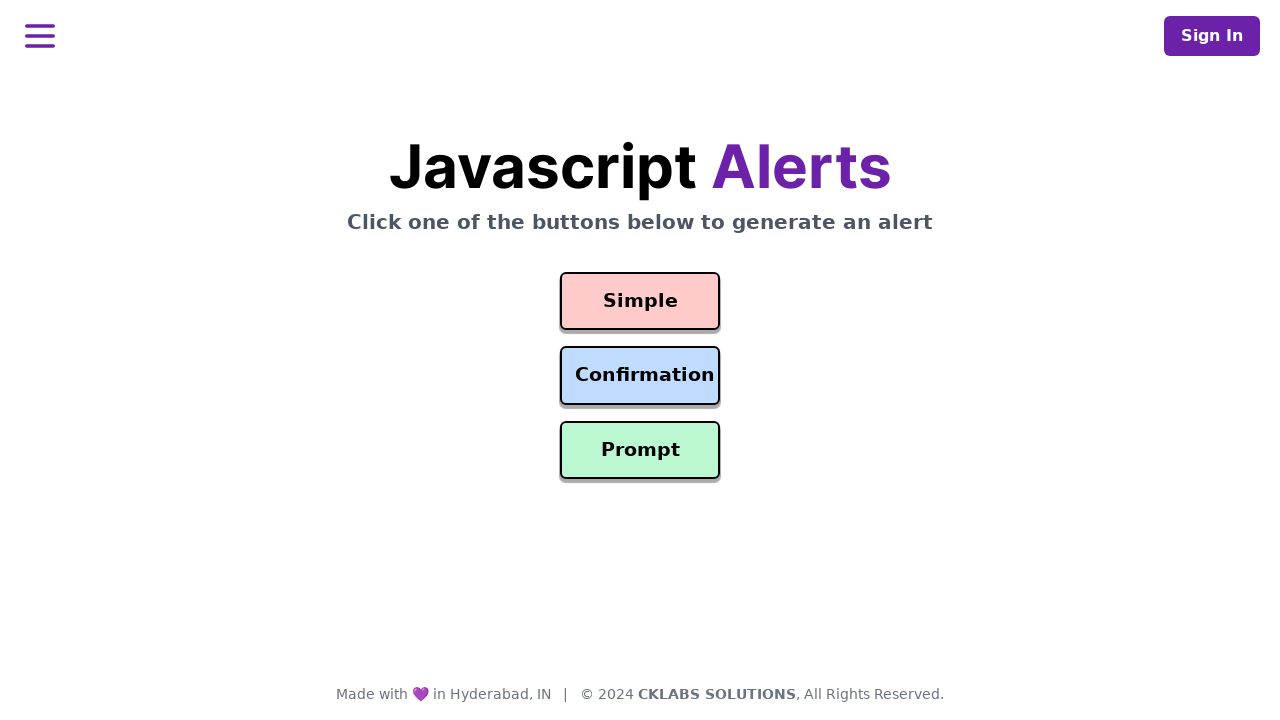

Clicked button to trigger simple alert at (640, 301) on button#simple
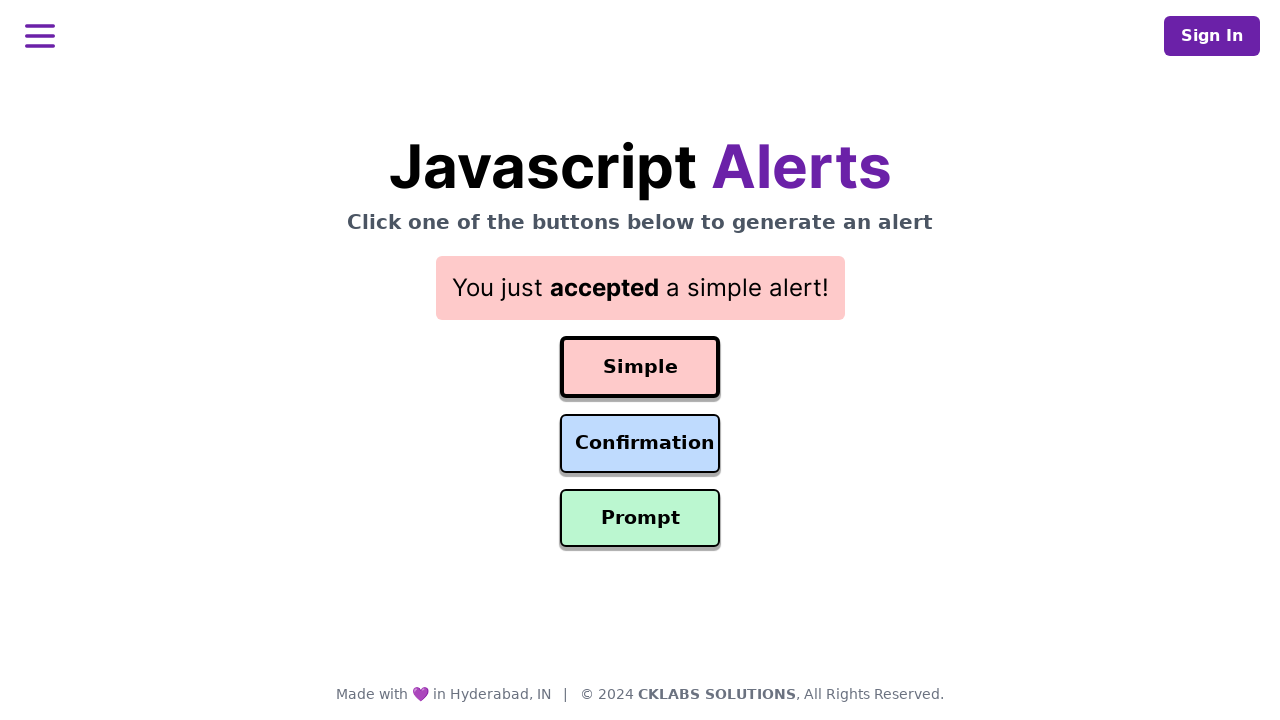

Set up dialog handler to accept alerts
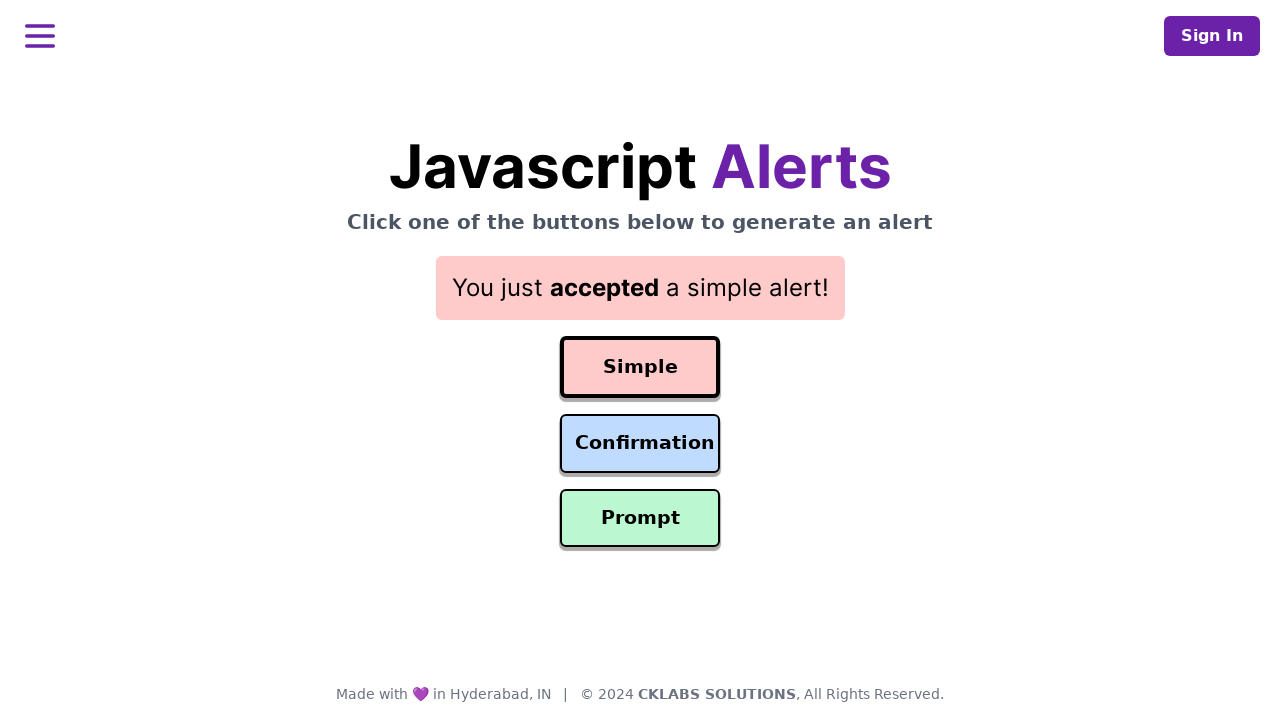

Registered explicit dialog handler to capture and accept alert message
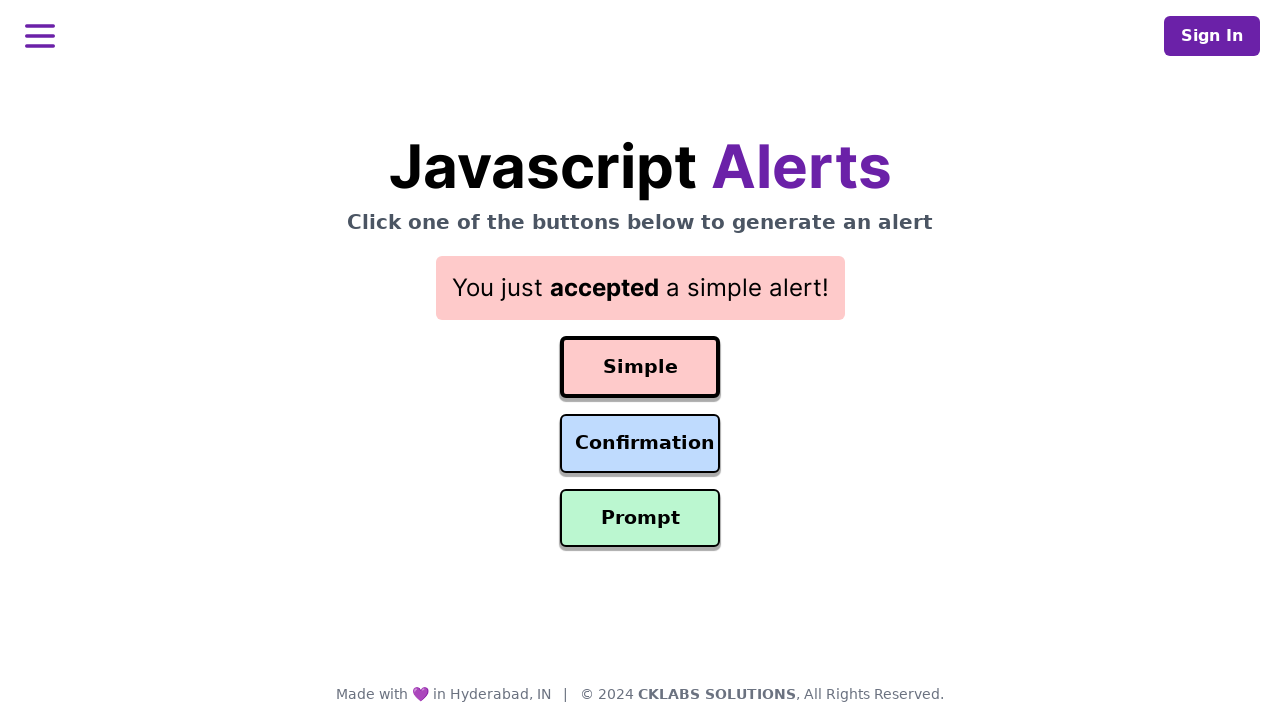

Clicked button again to trigger simple alert at (640, 367) on button#simple
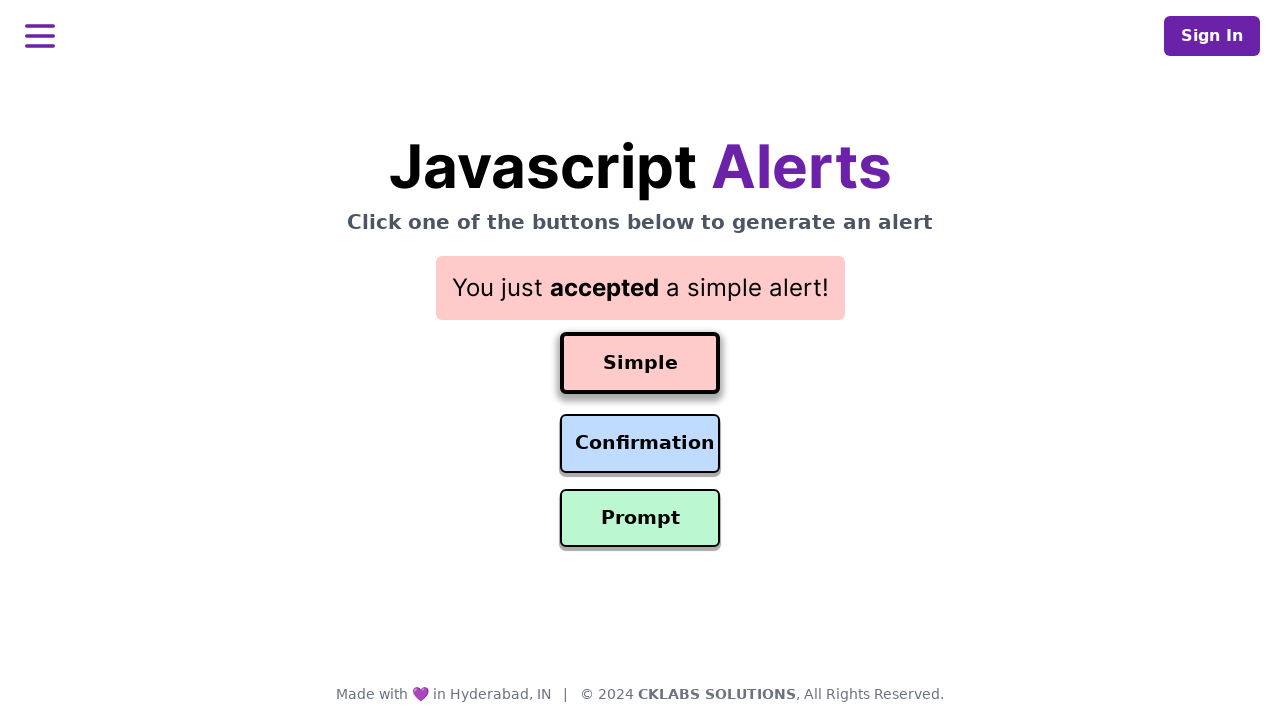

Waited for dialog to be processed
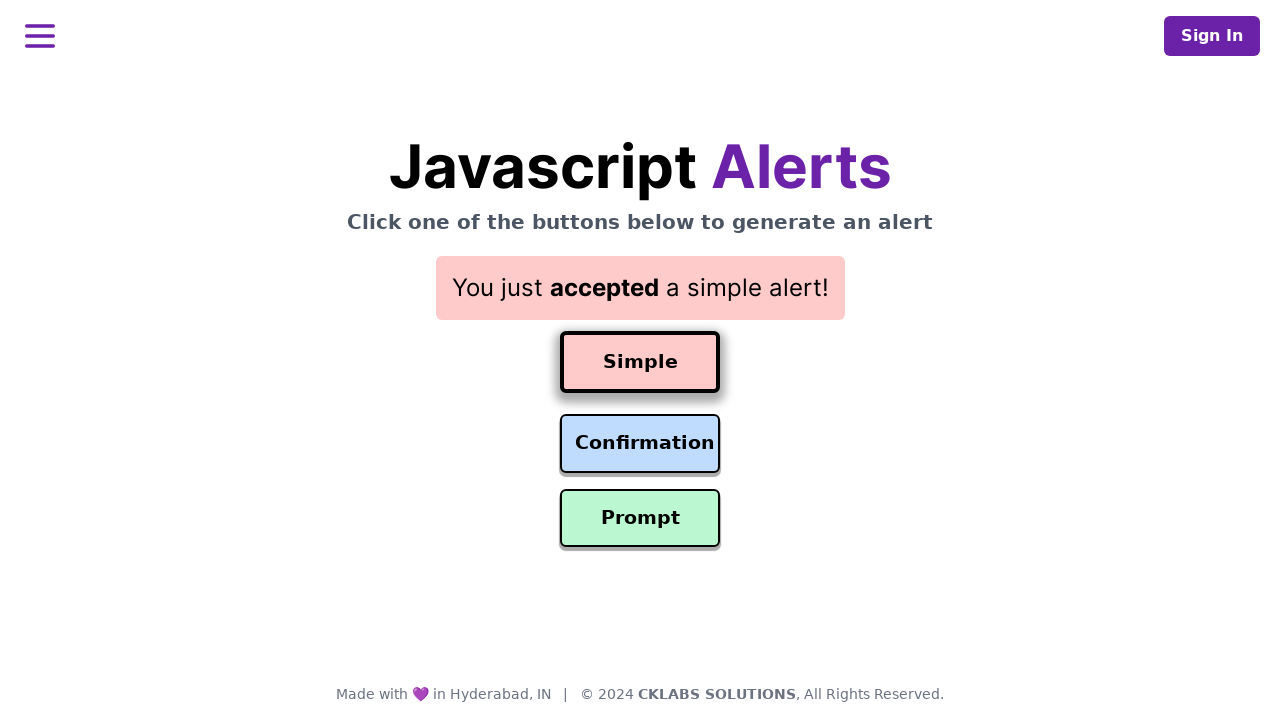

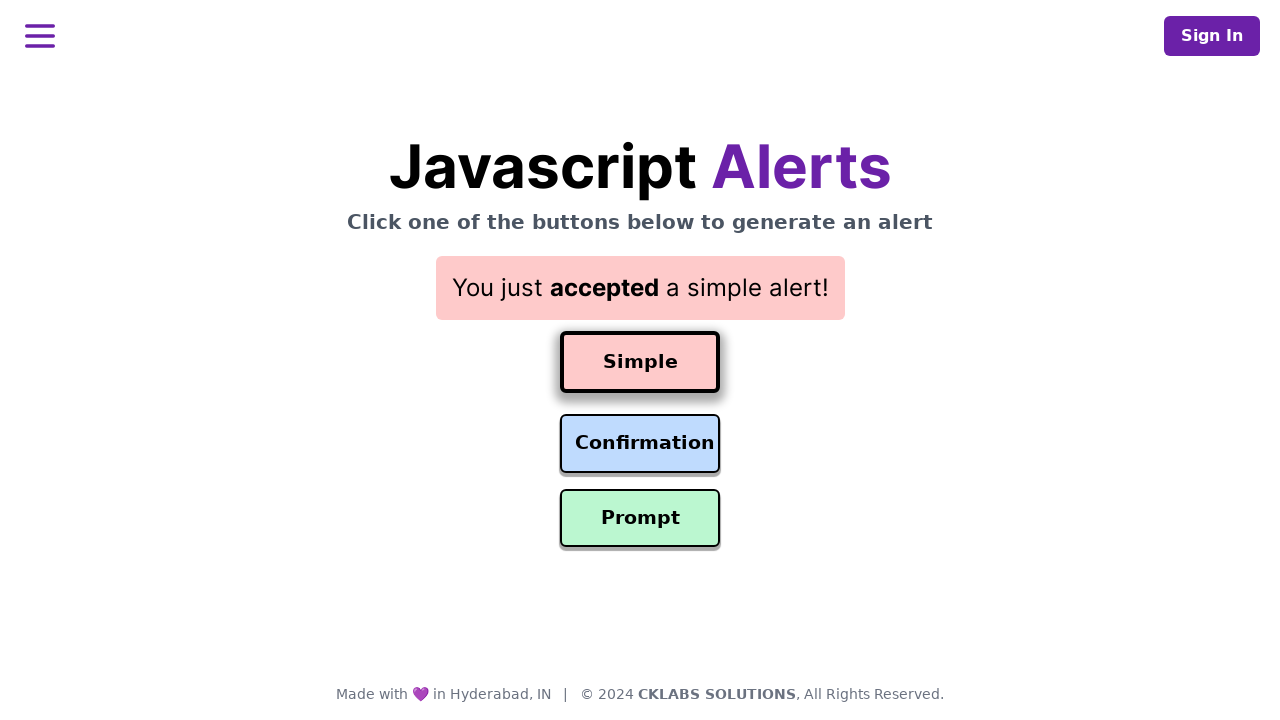